Tests adding todo items by filling the input field and pressing Enter, then verifying the items appear in the list

Starting URL: https://demo.playwright.dev/todomvc

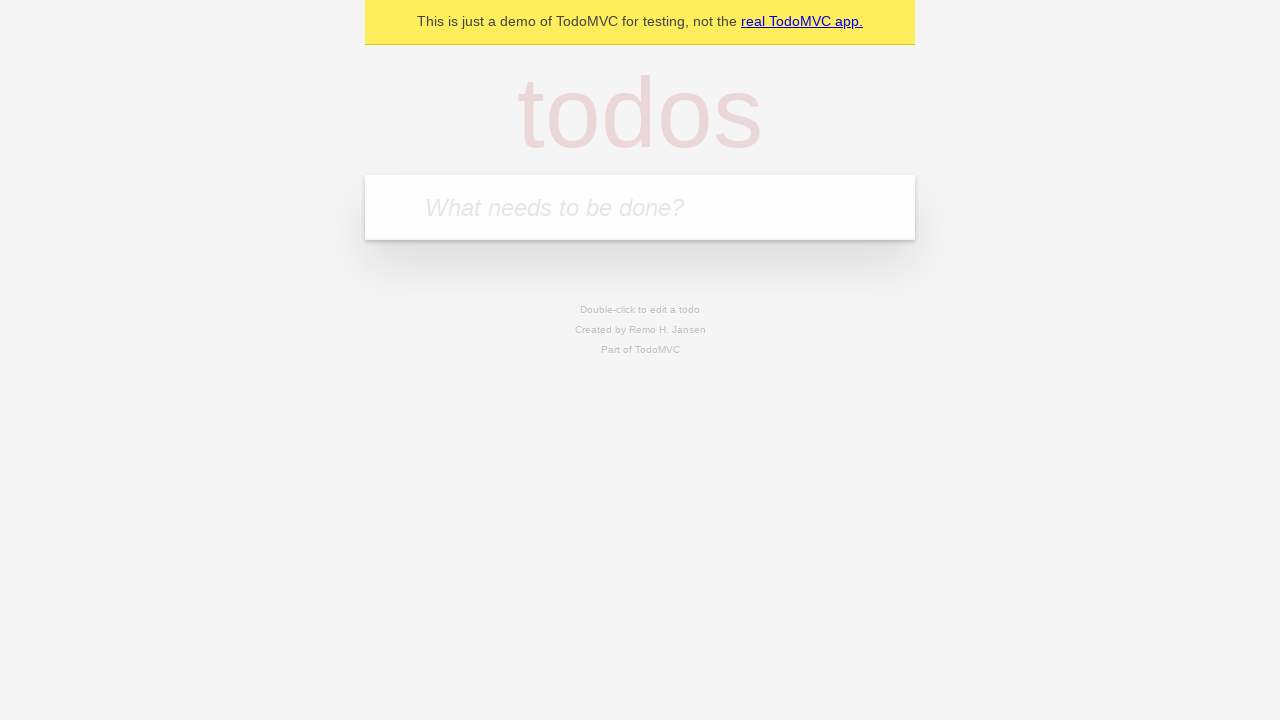

Filled todo input field with 'buy some cheese' on internal:attr=[placeholder="What needs to be done?"i]
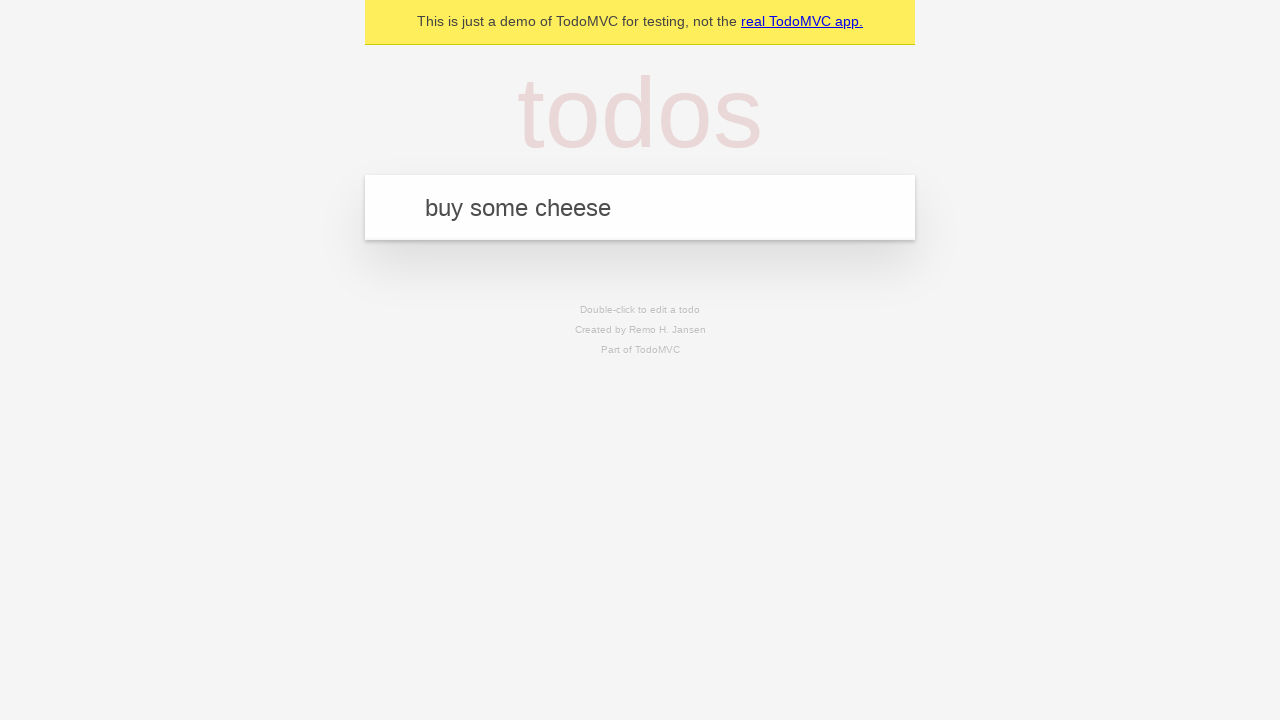

Pressed Enter to add first todo item on internal:attr=[placeholder="What needs to be done?"i]
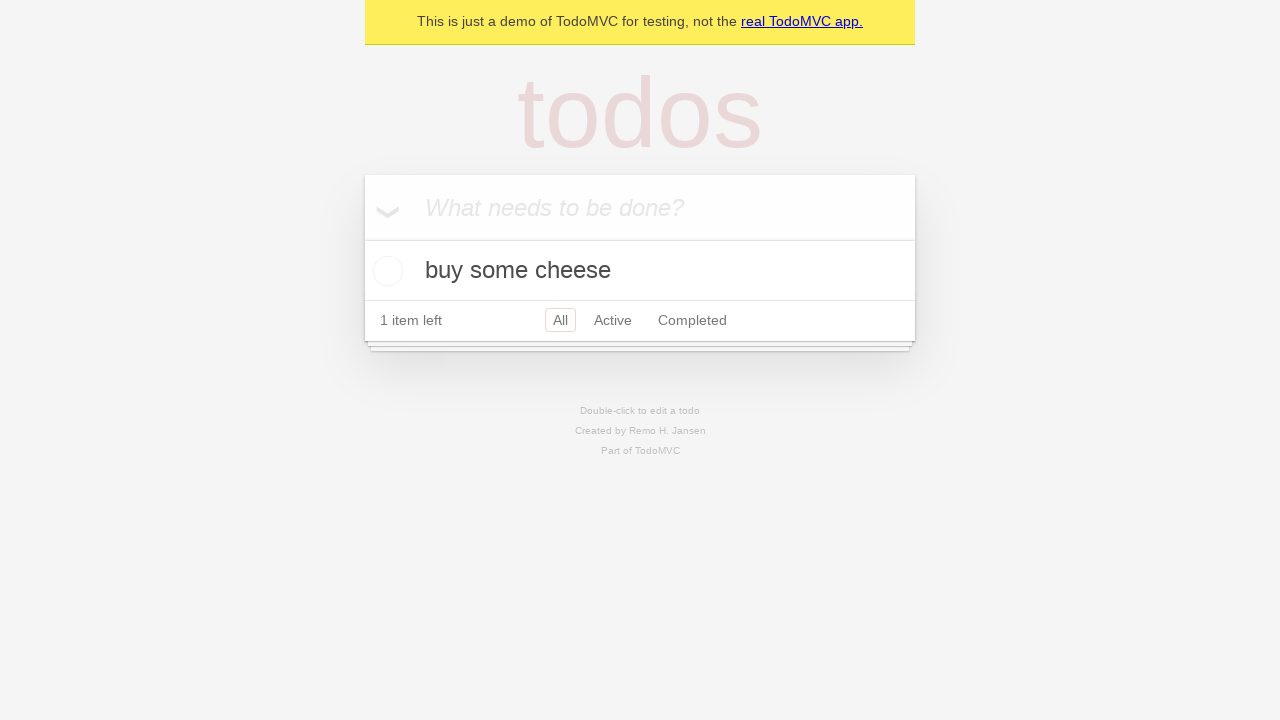

Verified first todo item appeared in the list
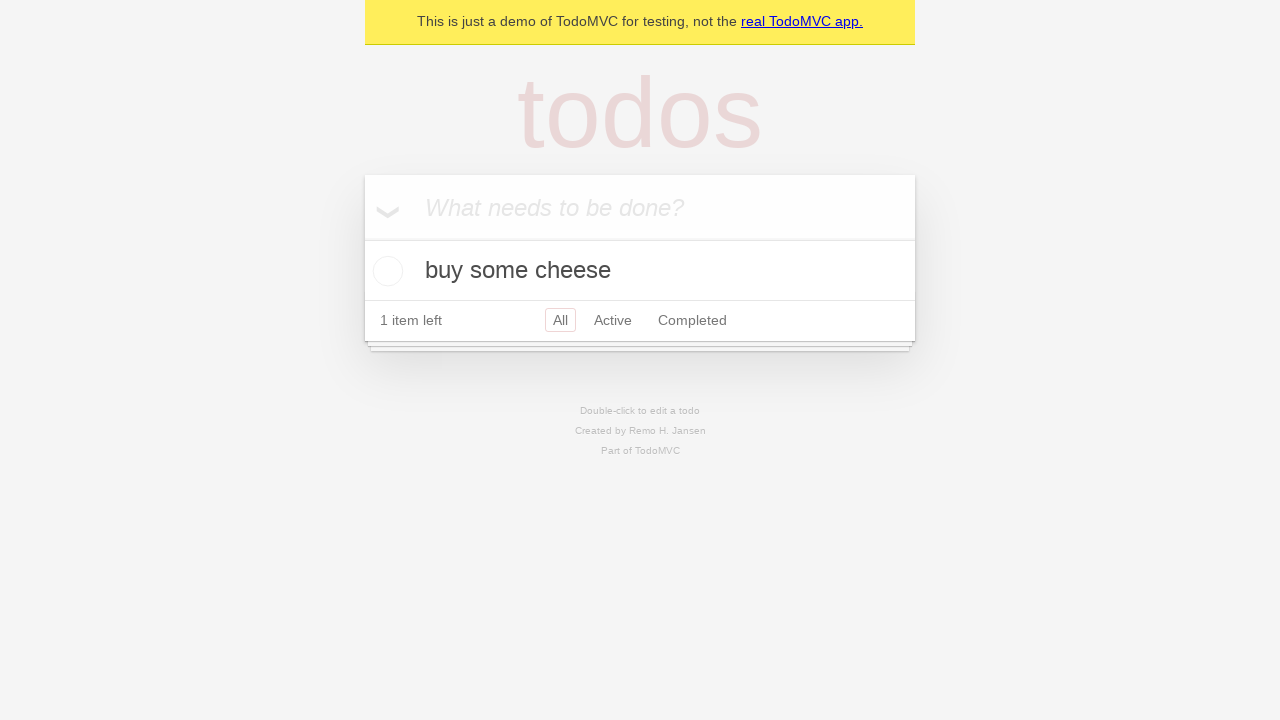

Filled todo input field with 'feed the cat' on internal:attr=[placeholder="What needs to be done?"i]
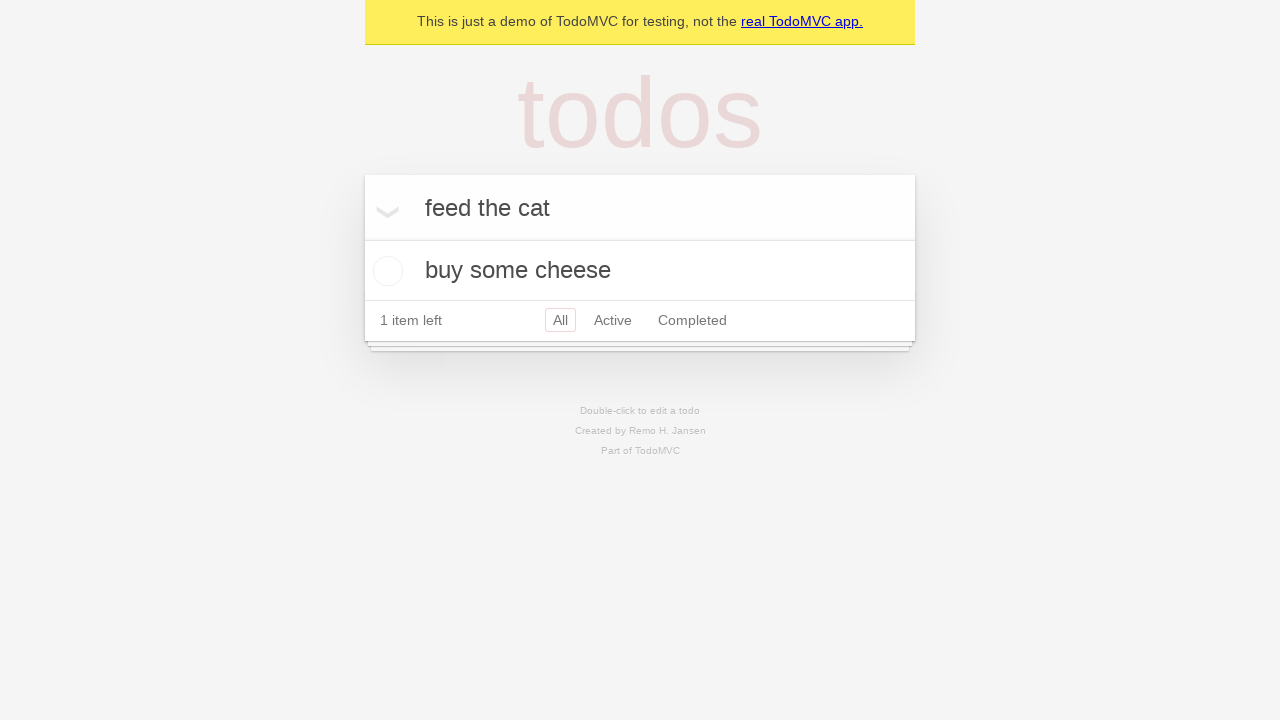

Pressed Enter to add second todo item on internal:attr=[placeholder="What needs to be done?"i]
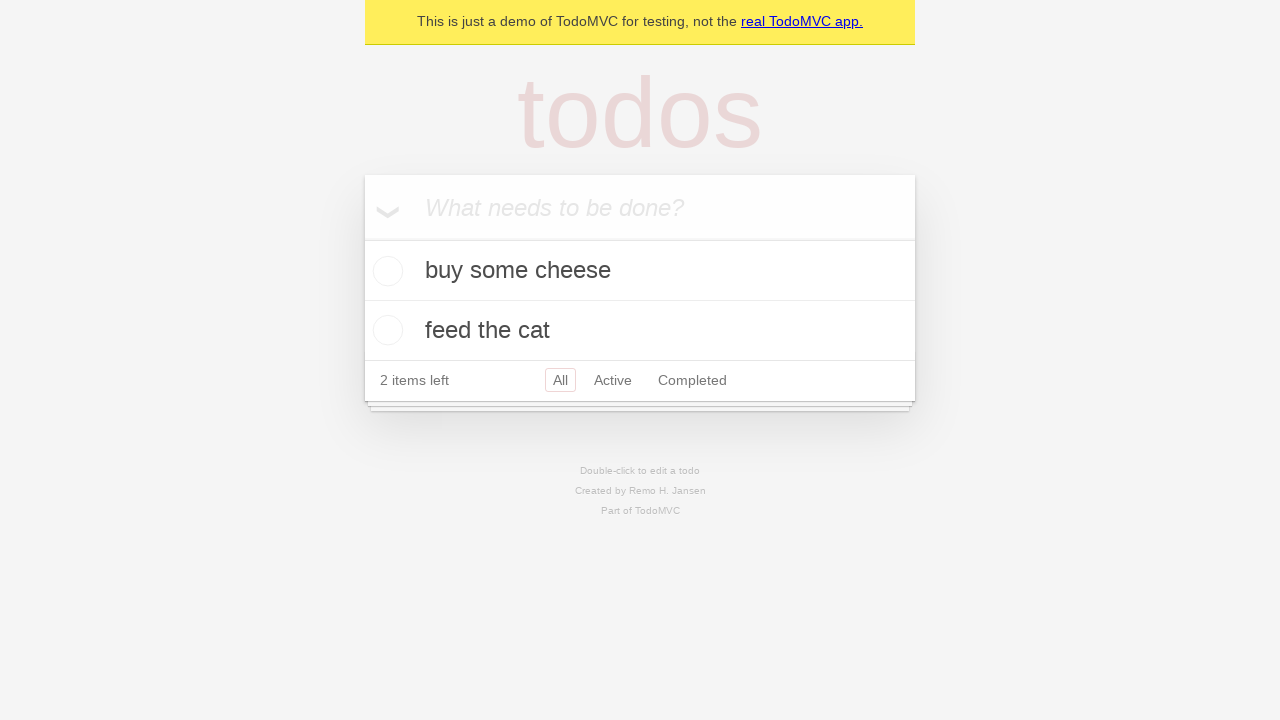

Verified both todo items are now visible in the list
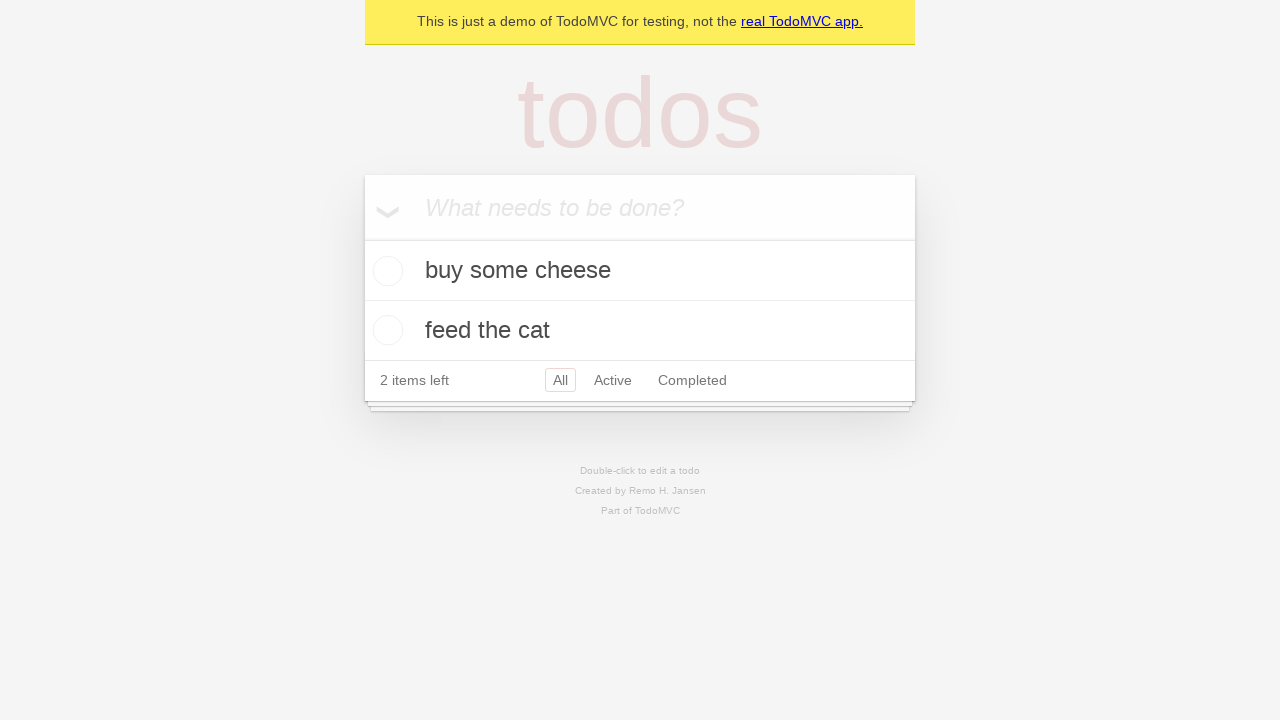

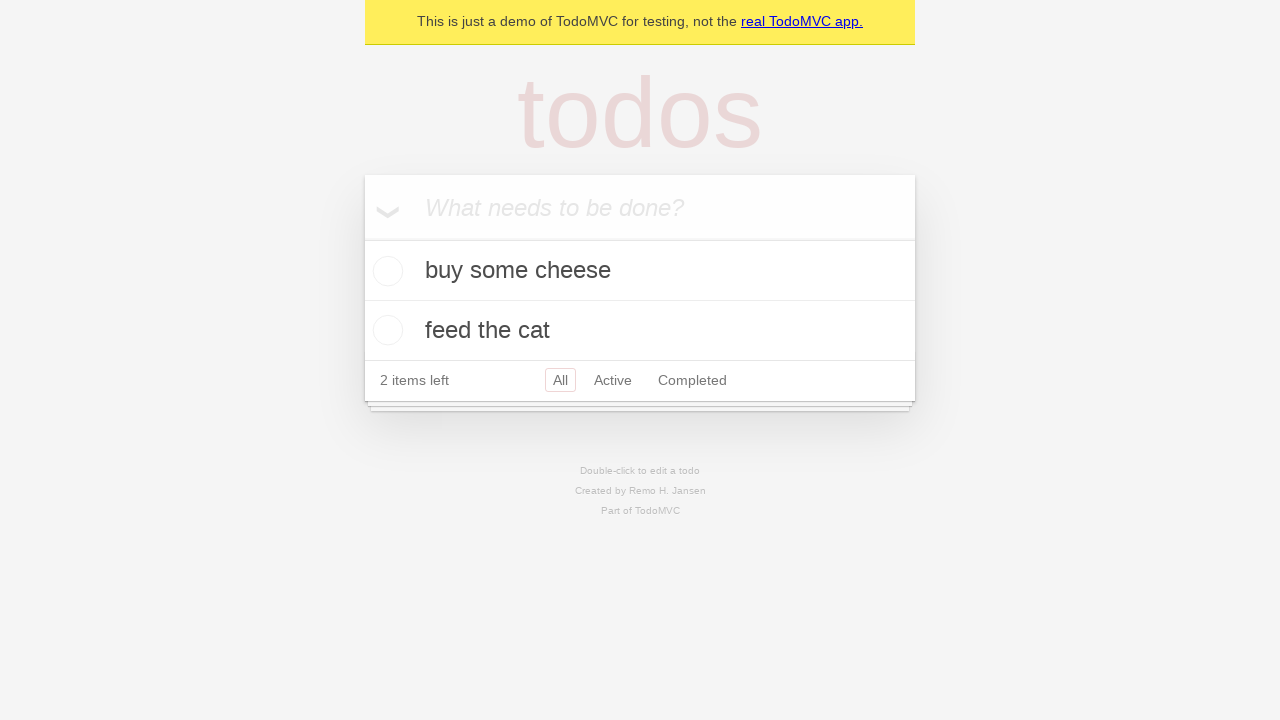